Tests alert interaction on Selenium documentation page by clicking a prompt link, entering text into the alert, and accepting it

Starting URL: https://www.selenium.dev/documentation/webdriver/interactions/alerts/

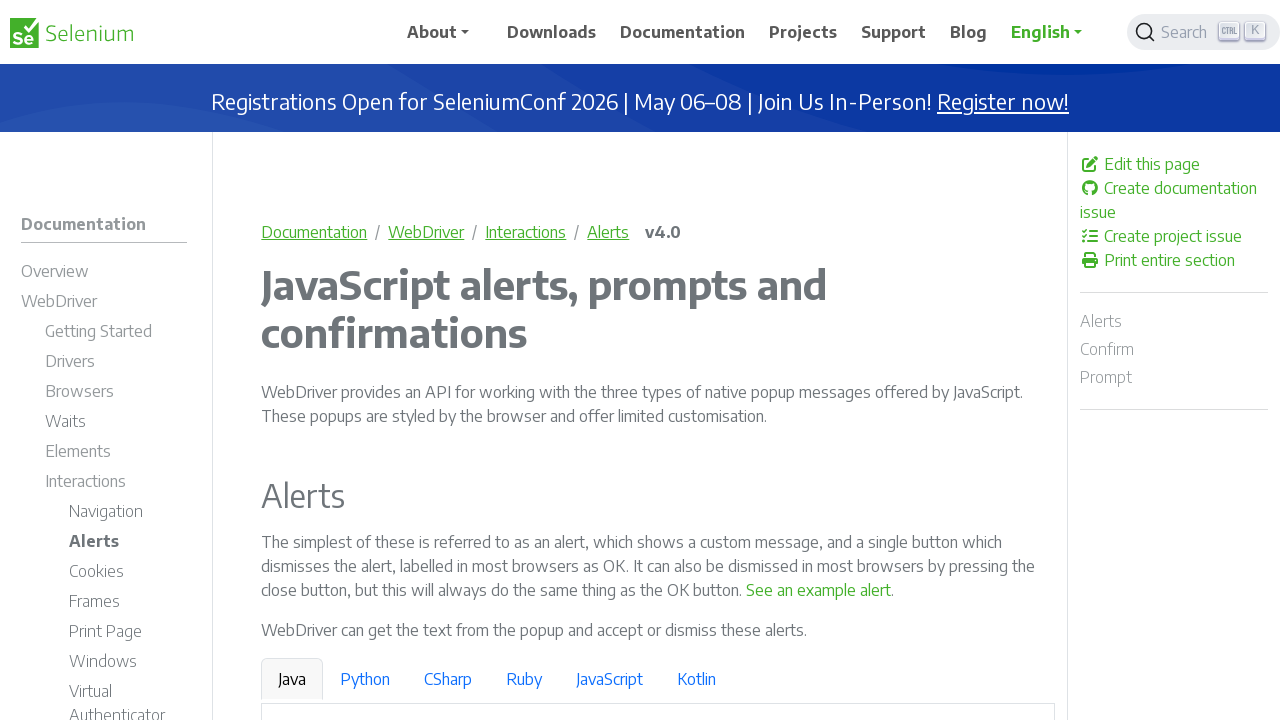

Clicked 'See a sample prompt' link to activate the alert at (627, 360) on text='See a sample prompt'
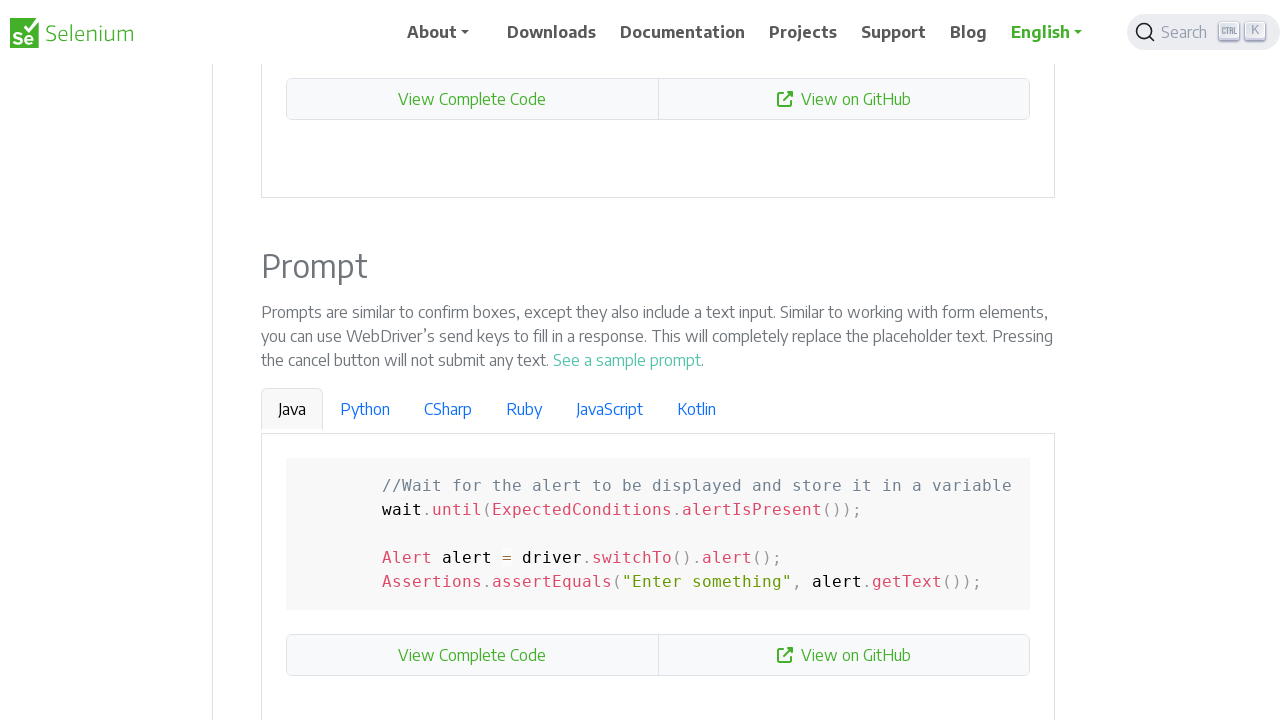

Set up dialog handler to accept alert with text 'Selenium'
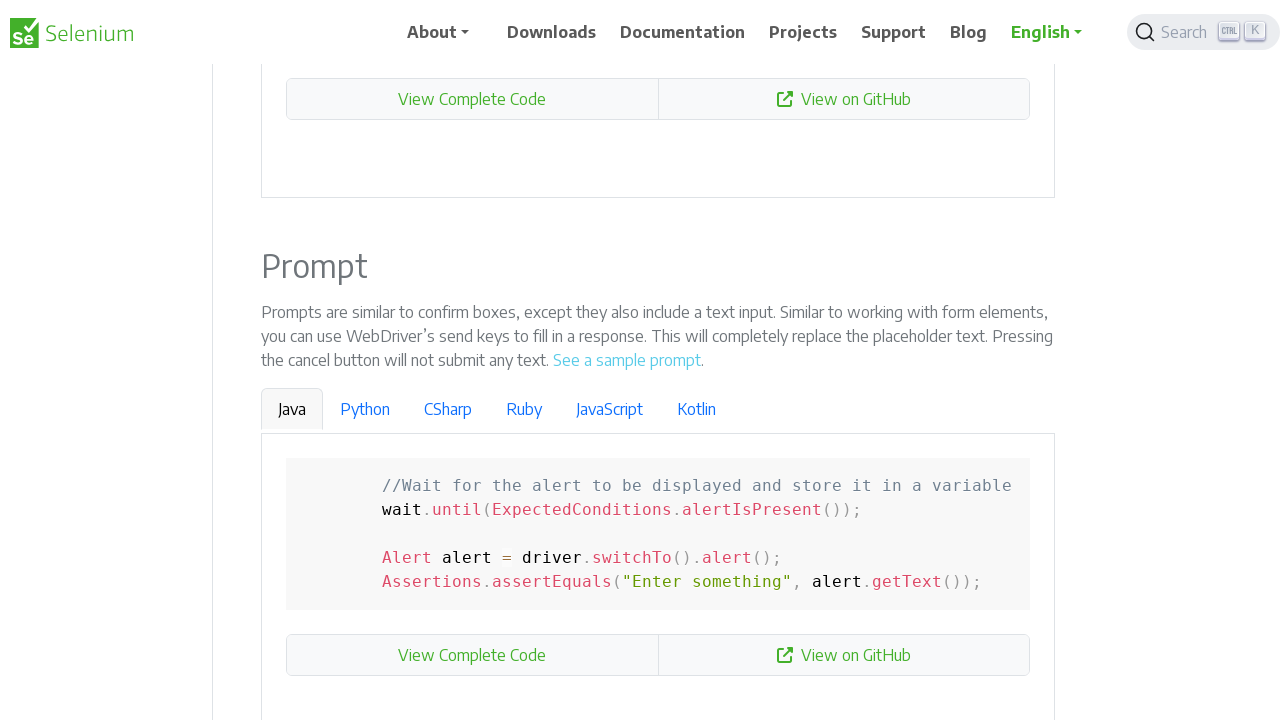

Scrolled to 'See a sample confirm' link into view
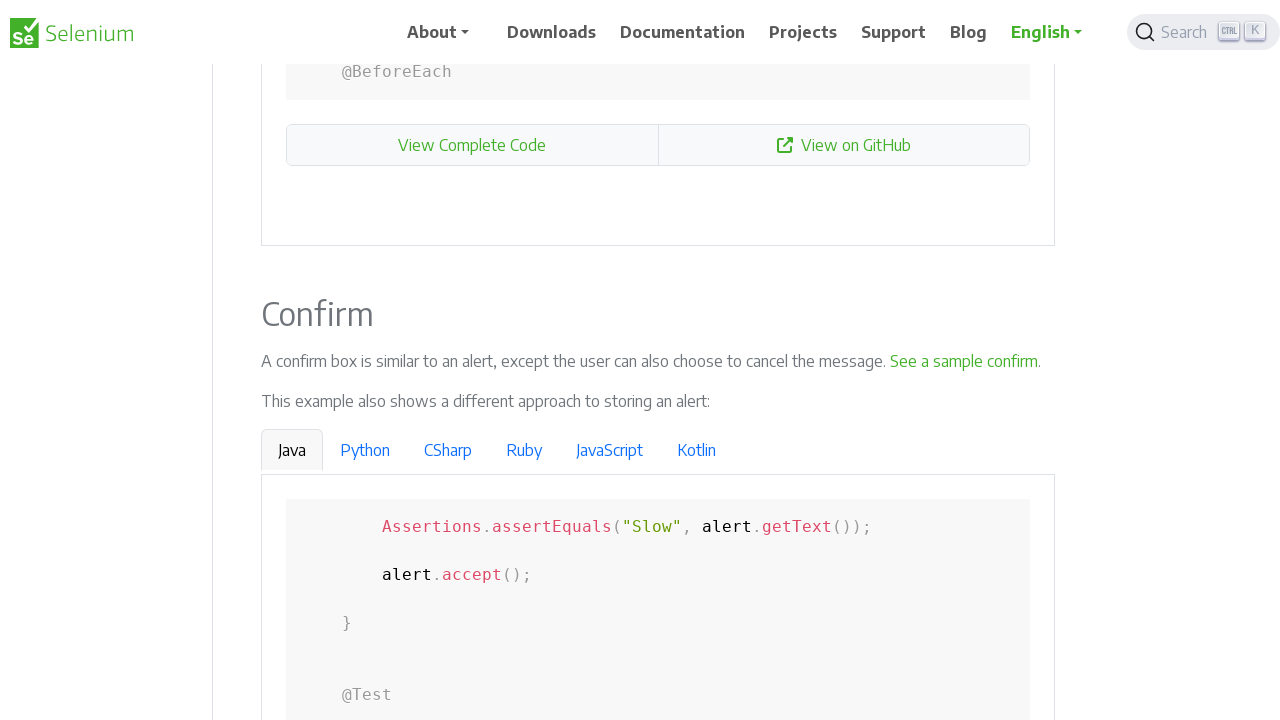

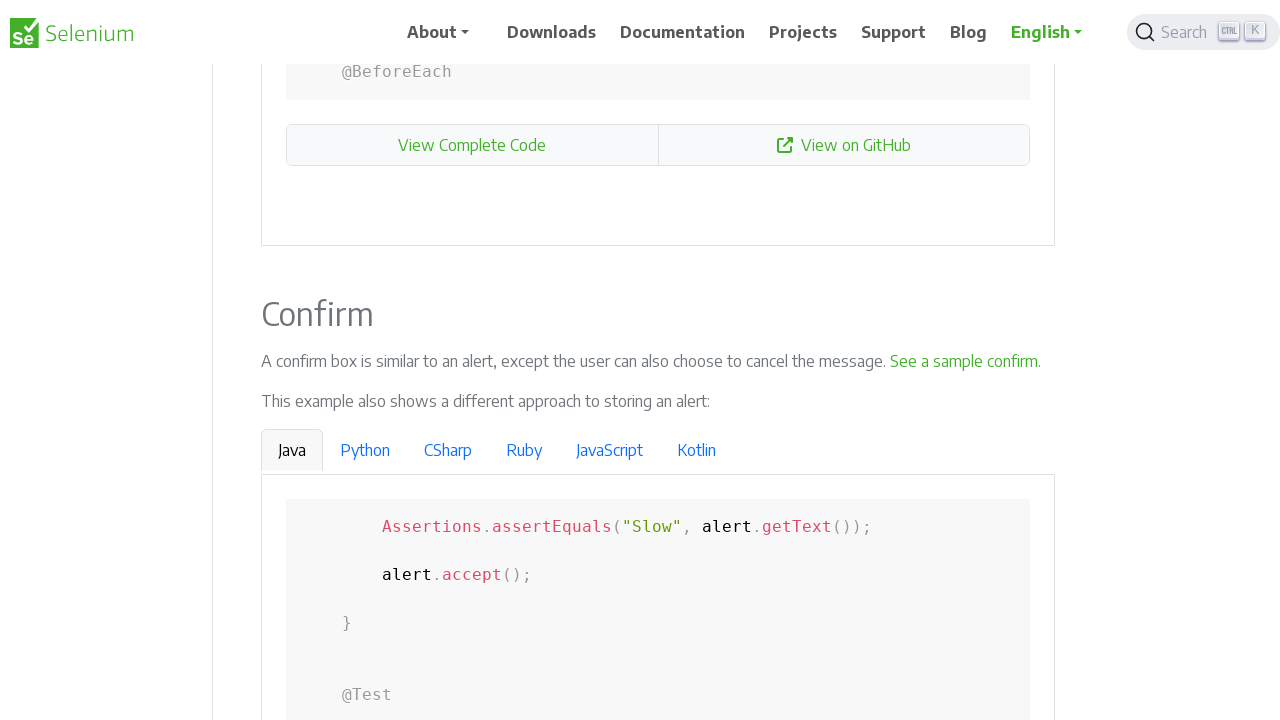